Tests sending text to a JavaScript prompt dialog by clicking the third alert button, entering text, and verifying the entered message

Starting URL: https://the-internet.herokuapp.com/javascript_alerts

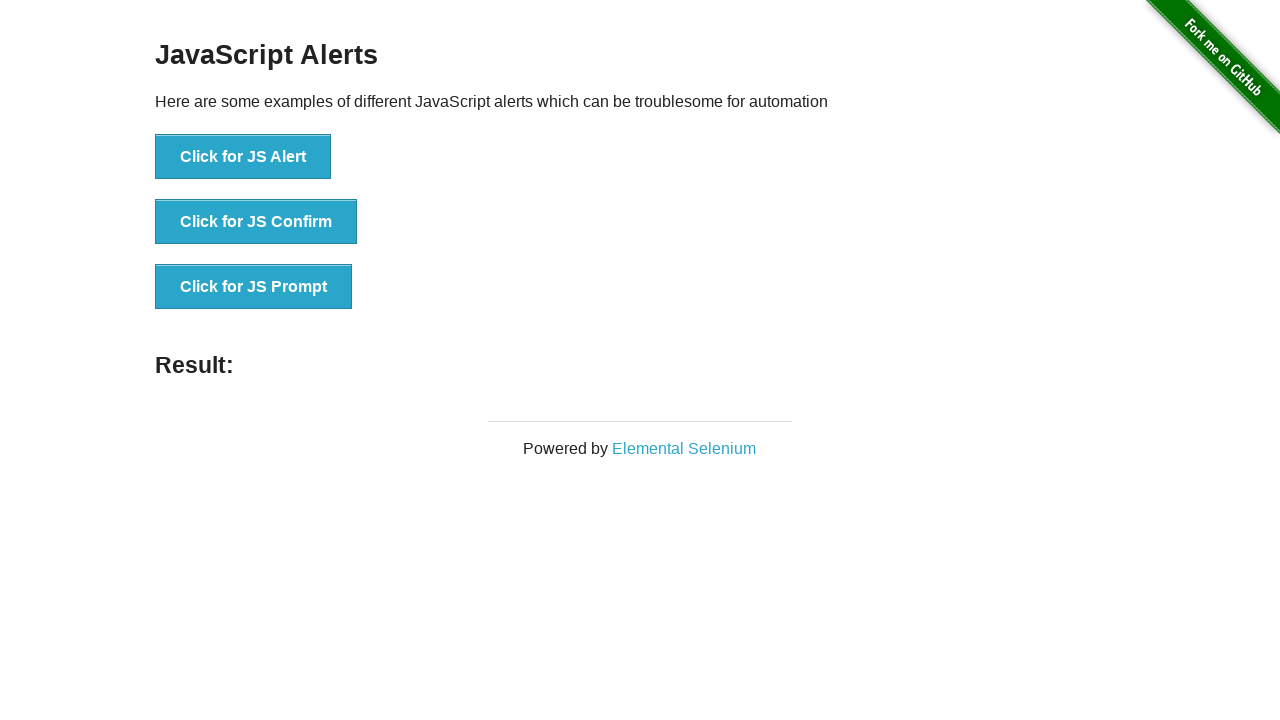

Set up dialog handler to accept prompt with 'Hello World'
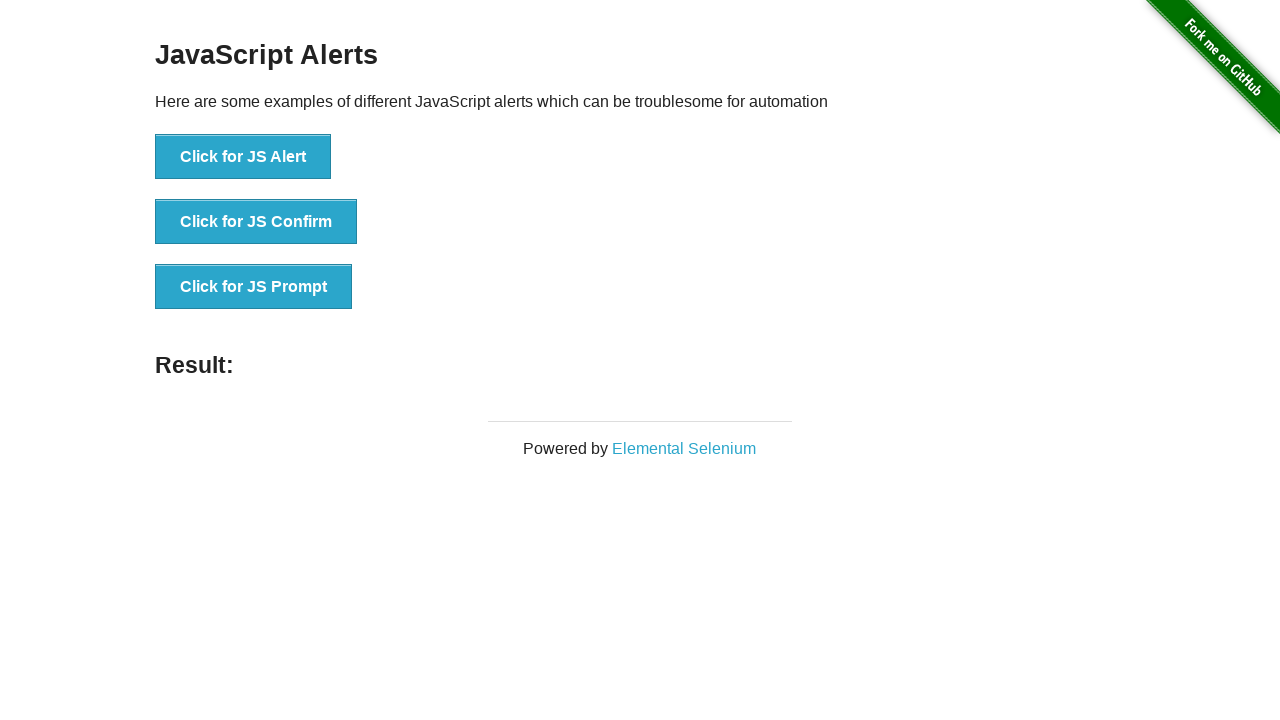

Clicked the third alert button to trigger prompt dialog at (254, 287) on xpath=(//button)[3]
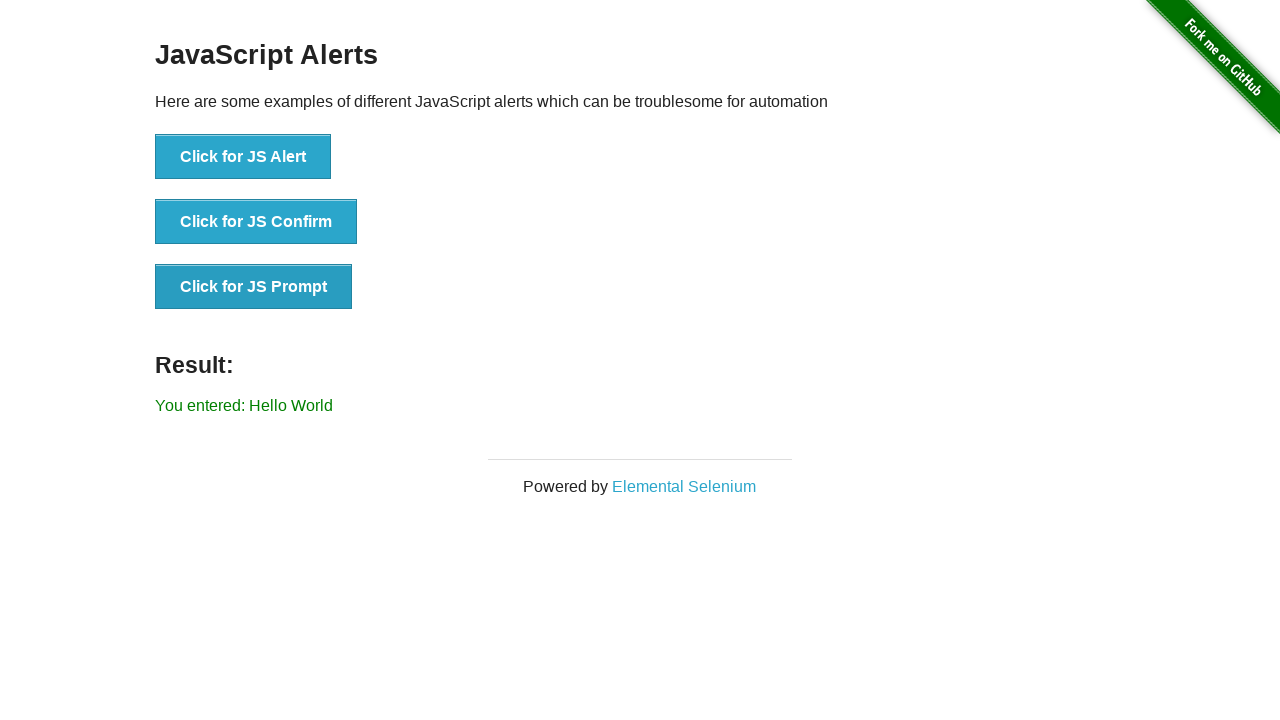

Waited for result message to appear
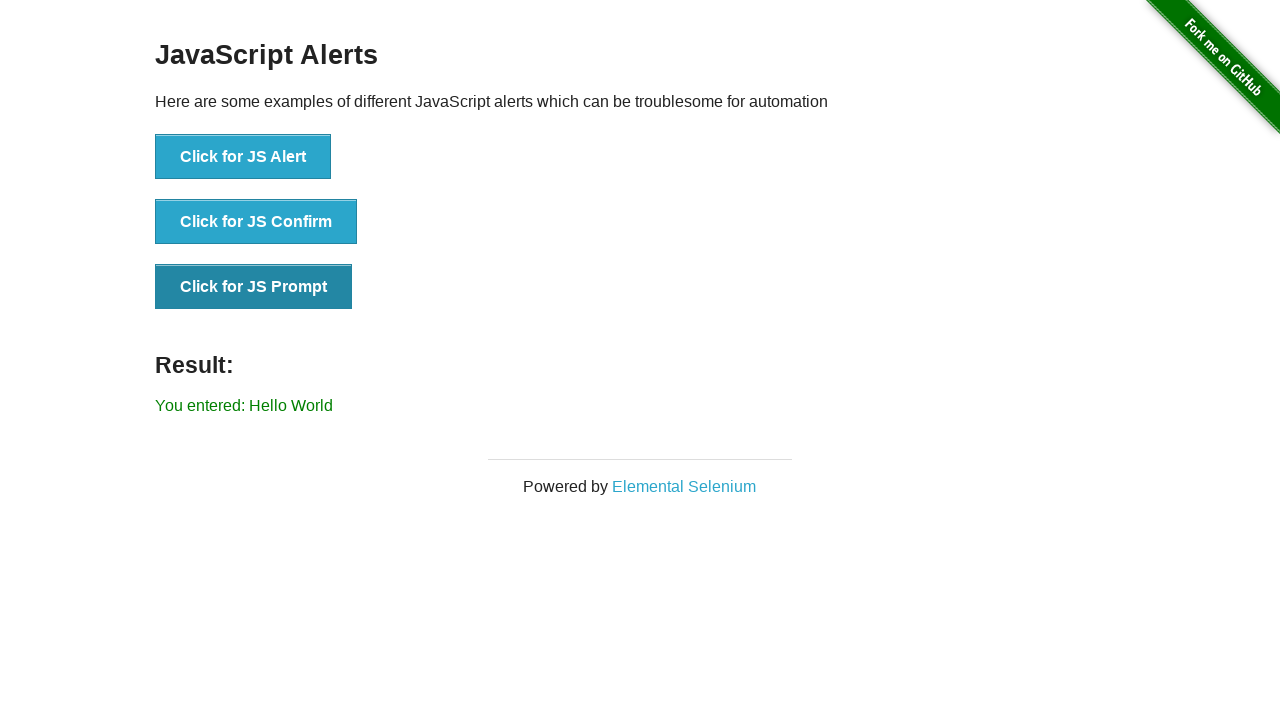

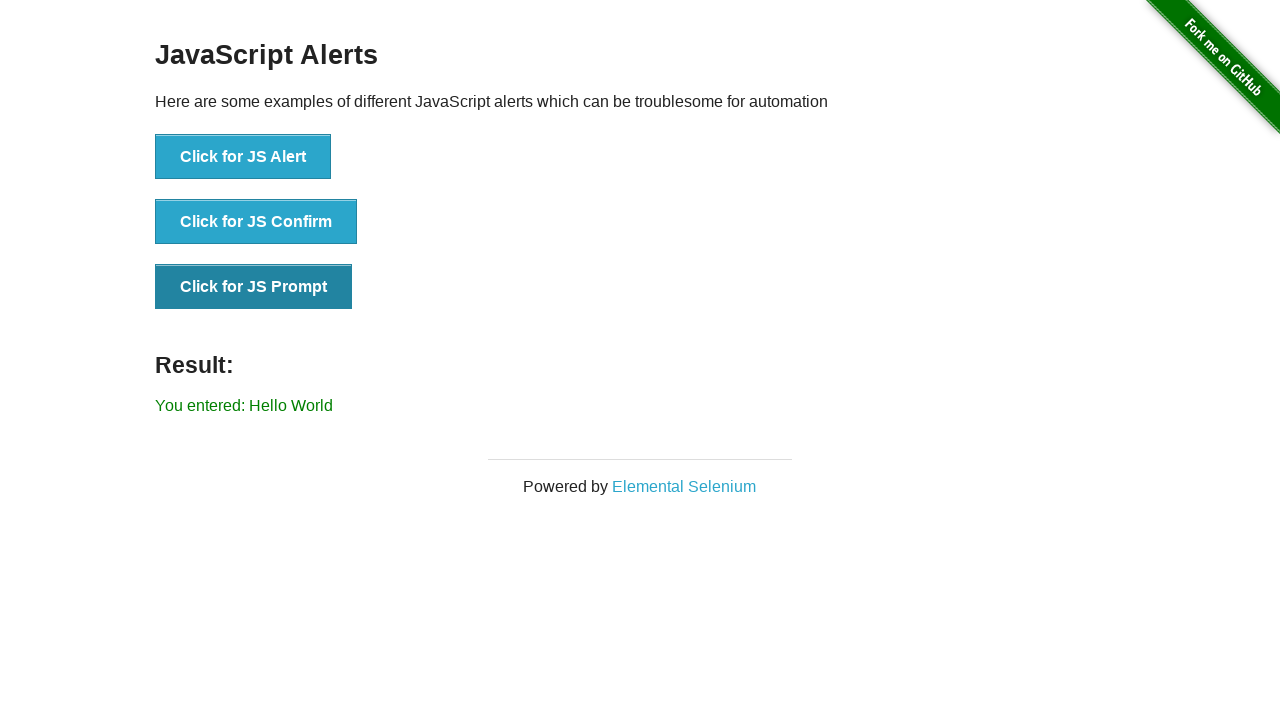